Tests handling of a modal dialog popup by checking if it appears and then closing it

Starting URL: https://the-internet.herokuapp.com/entry_ad

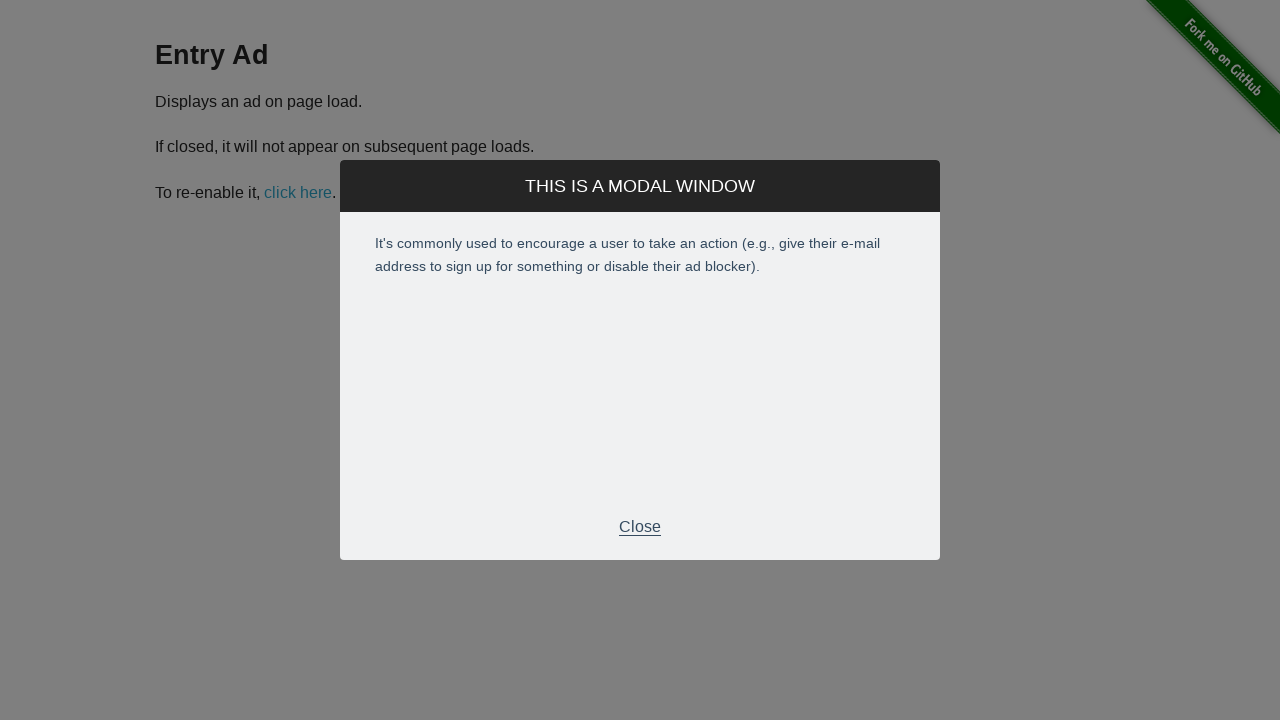

Waited for modal popup to appear
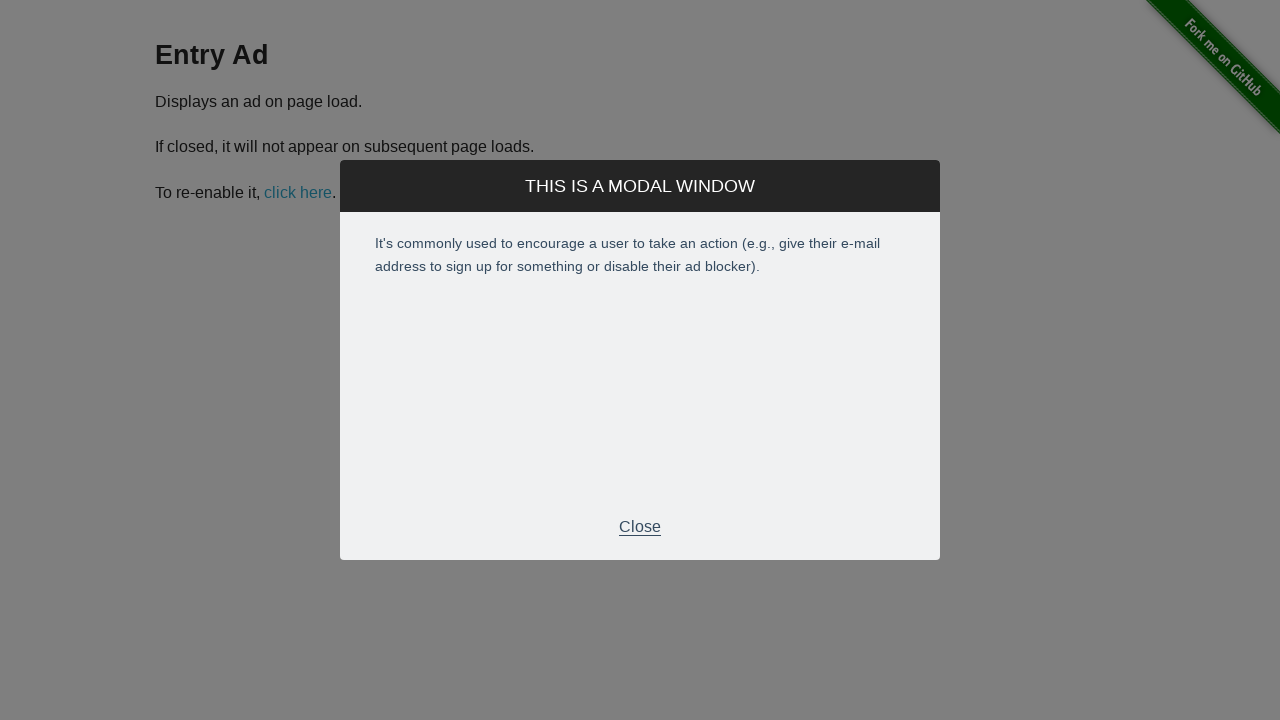

Modal popup is visible
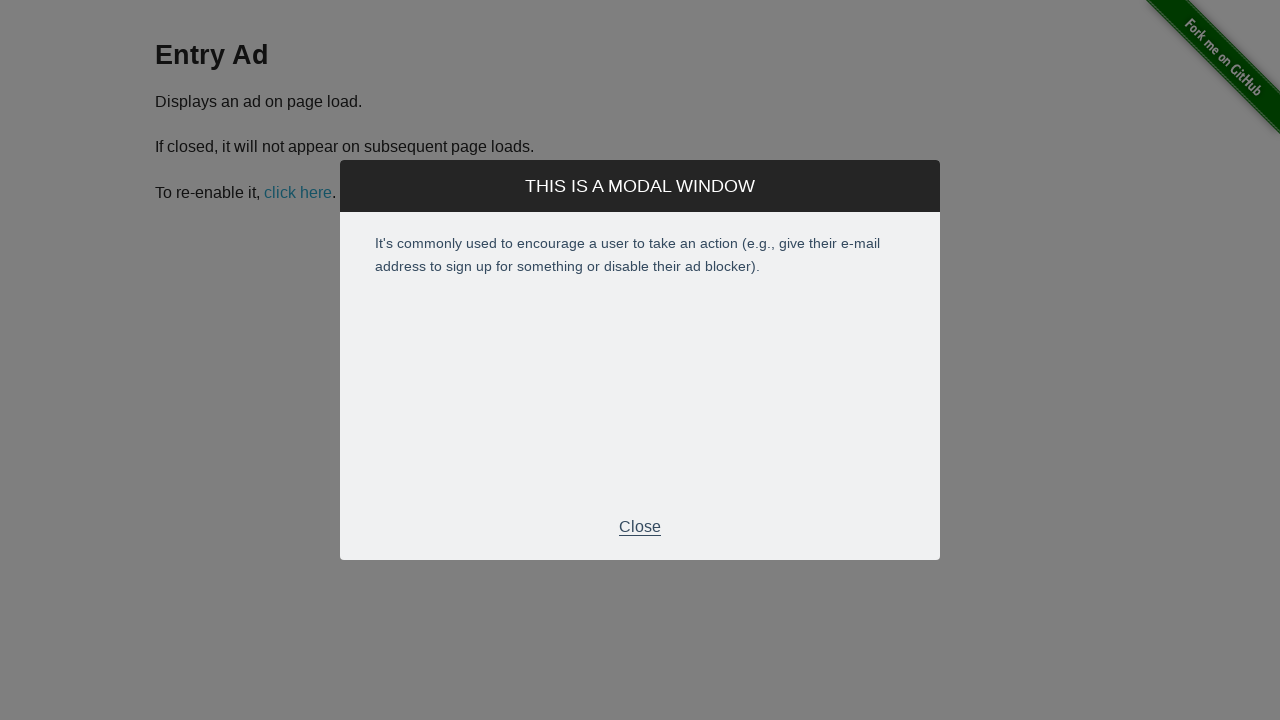

Clicked close button in modal footer at (640, 527) on xpath=//div[@class="modal-footer"]/p
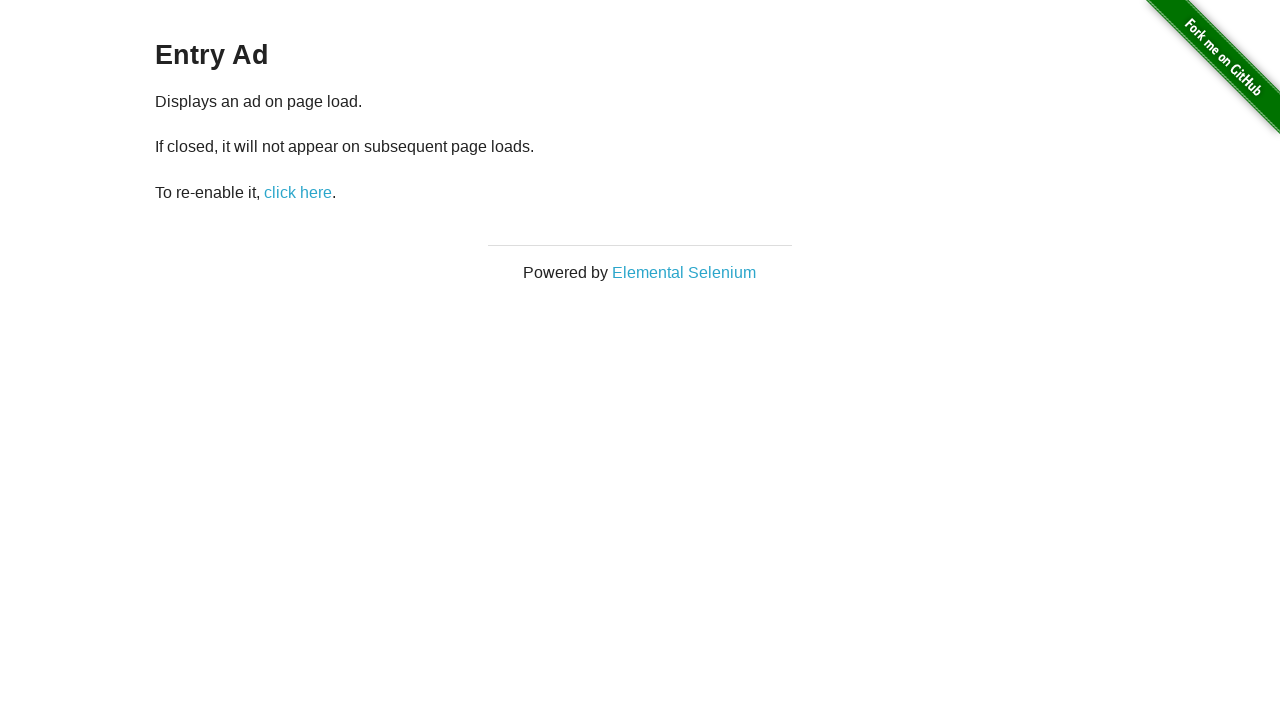

Waited for modal to close
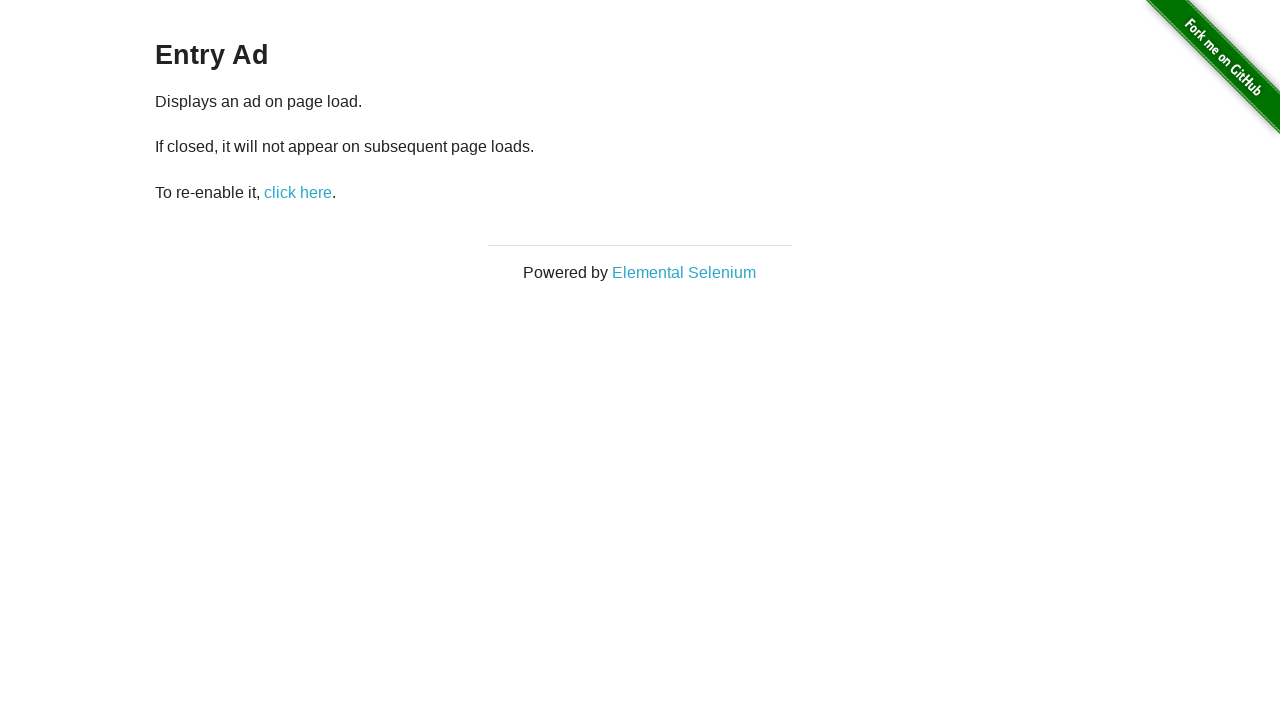

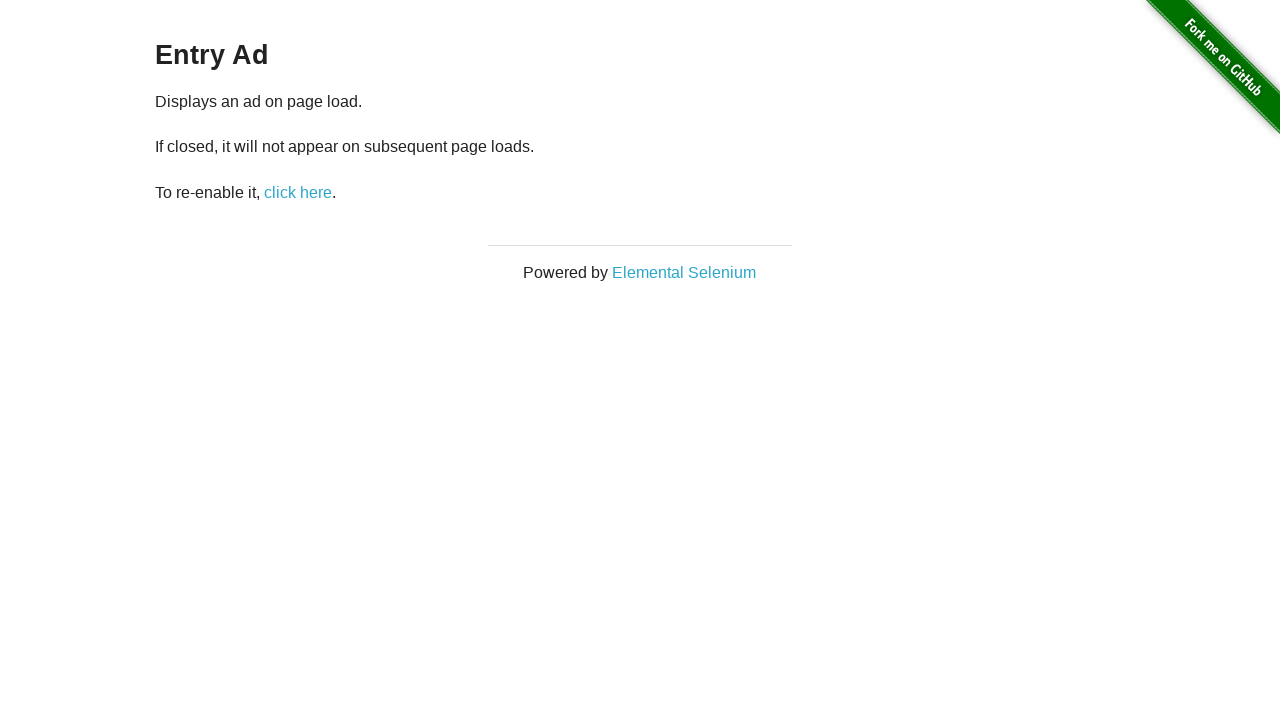